Tests opting out of A/B tests by adding an opt-out cookie before visiting the test page, then navigating to the A/B test page to verify it shows "No A/B Test"

Starting URL: http://the-internet.herokuapp.com

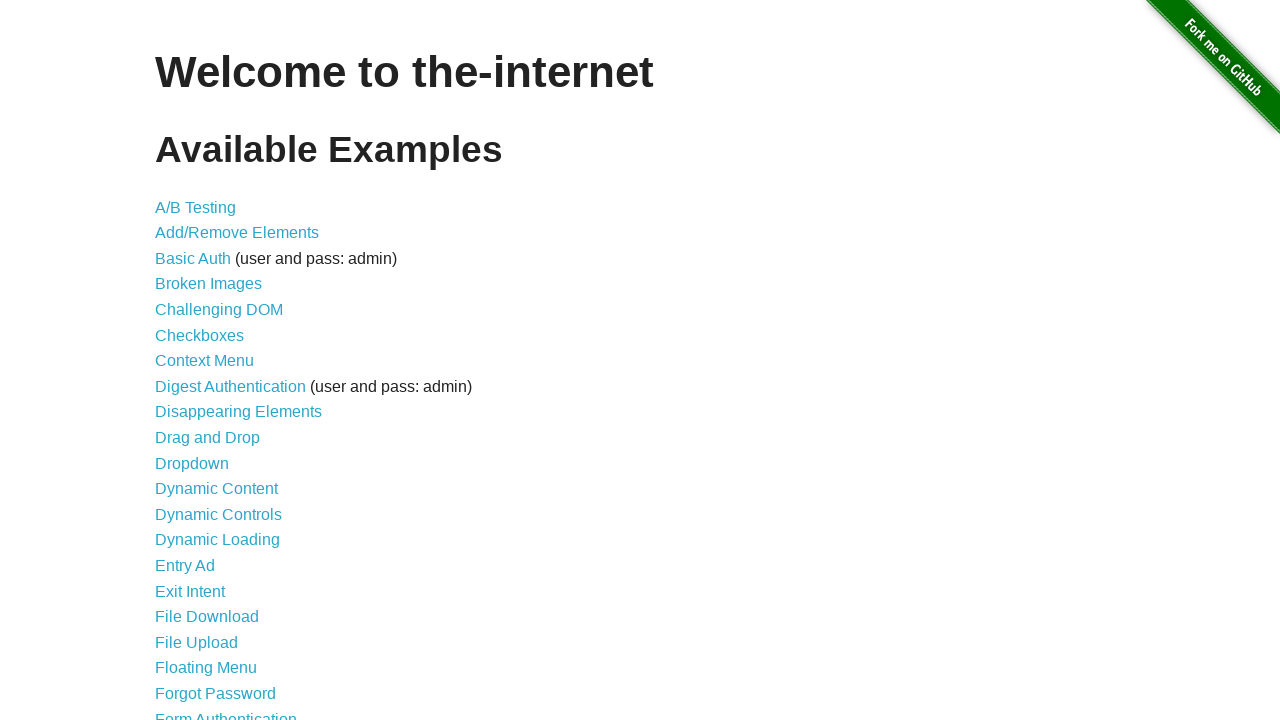

Added optimizelyOptOut cookie to opt out of A/B tests
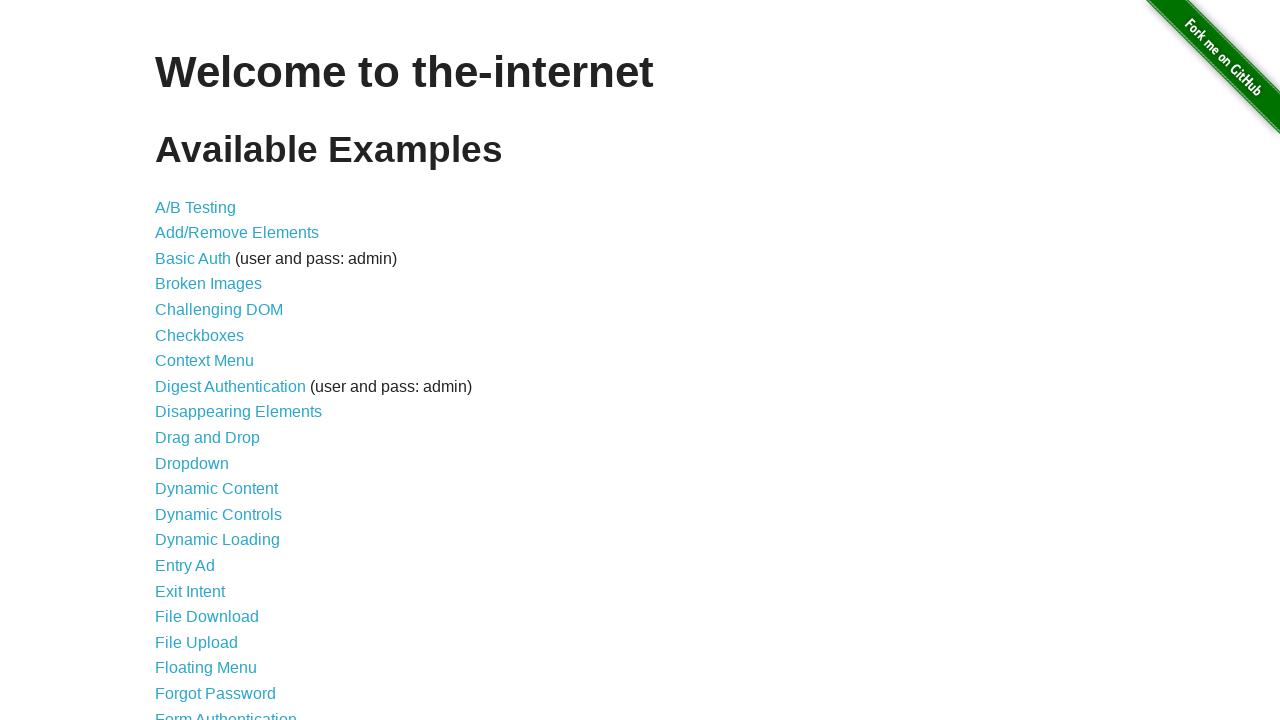

Navigated to A/B test page
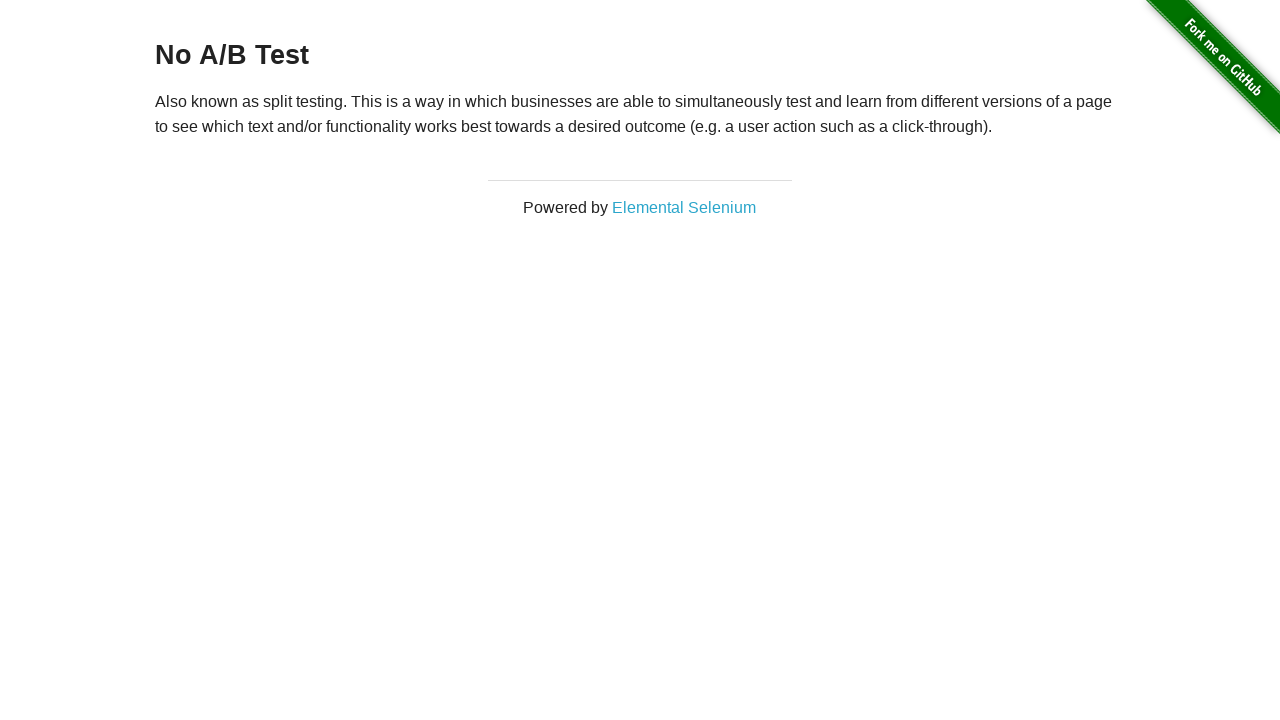

Retrieved heading text from page
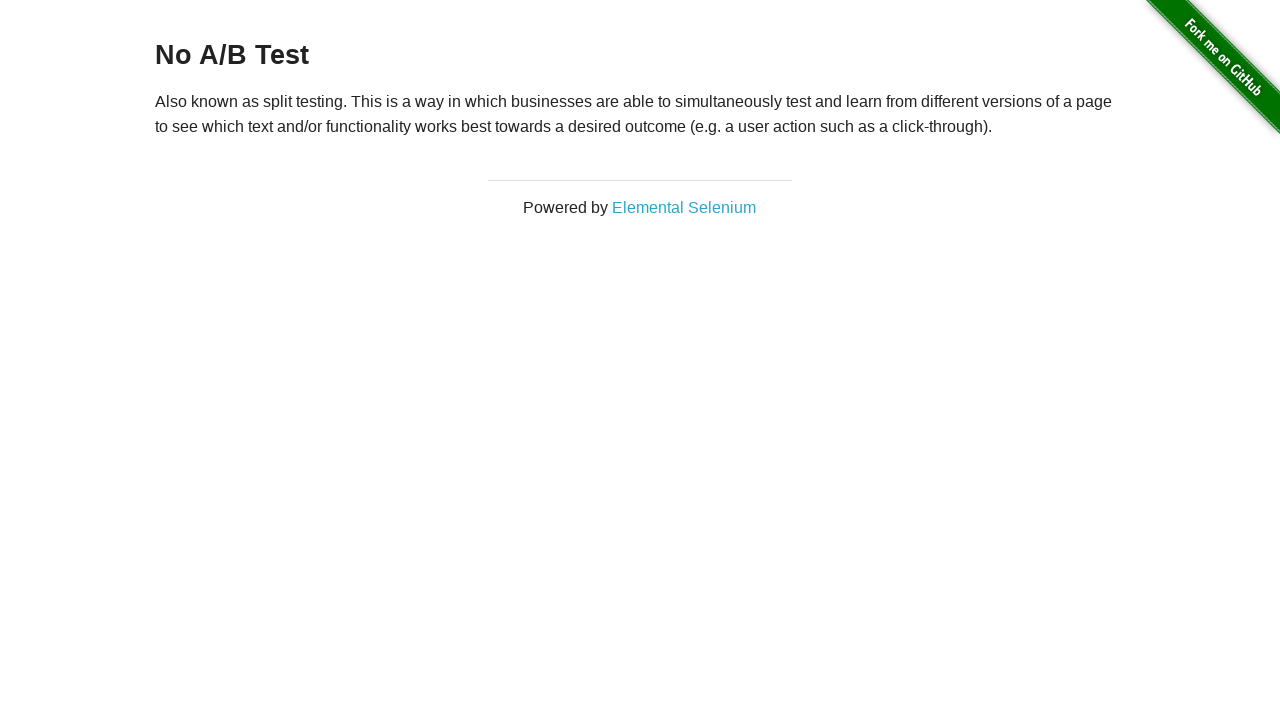

Verified heading starts with 'No A/B Test' - opt-out successful
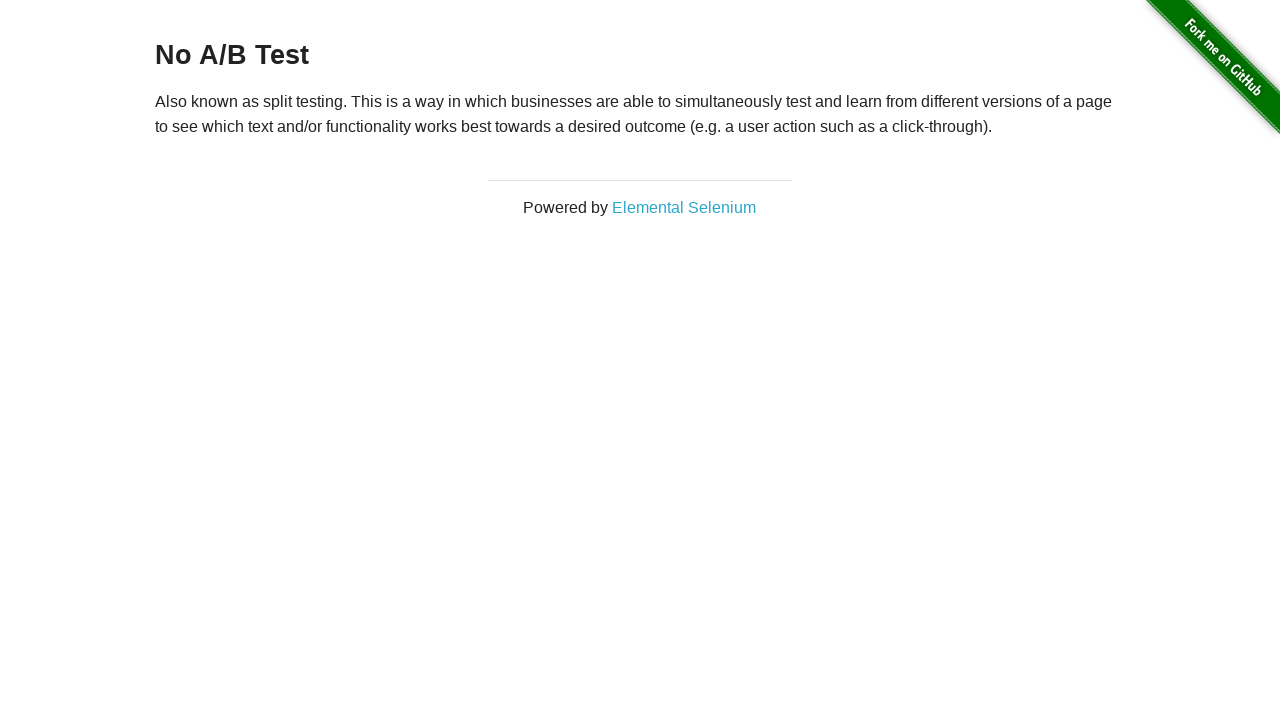

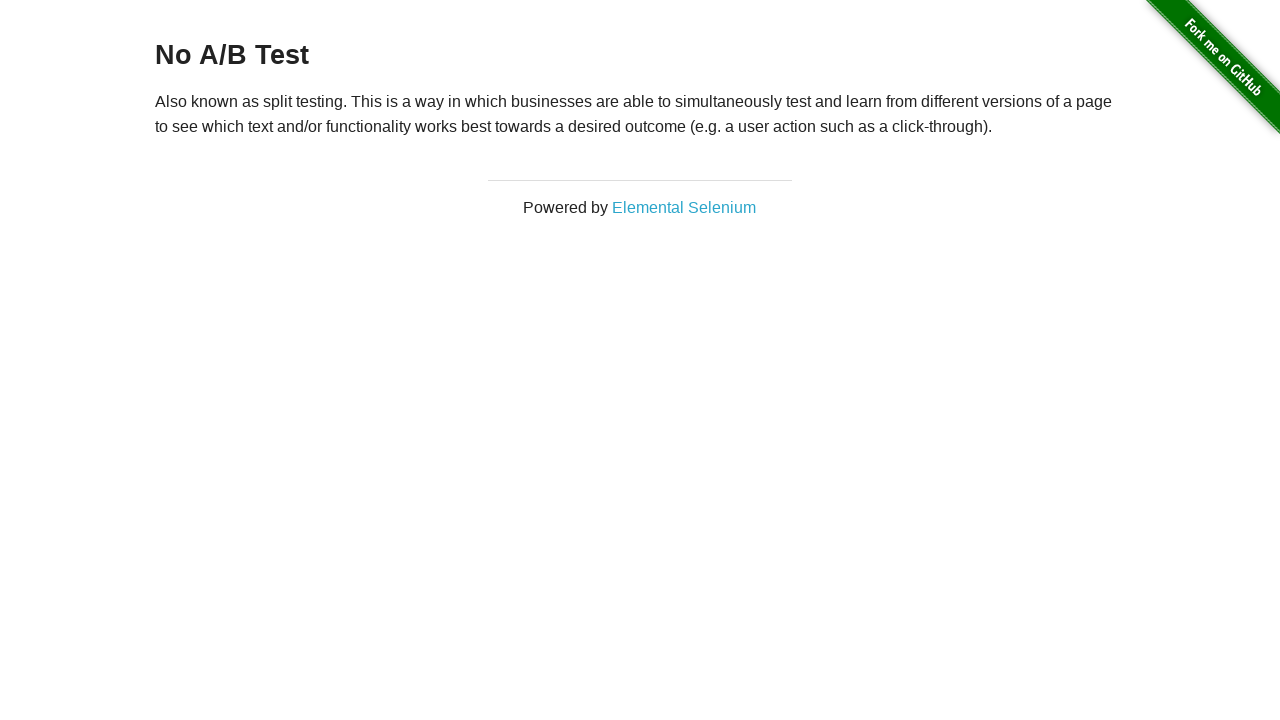